Tests the add/remove elements functionality by clicking the Add Element button, verifying the Delete button appears, then clicking Delete and verifying the page header is still visible

Starting URL: https://the-internet.herokuapp.com/add_remove_elements/

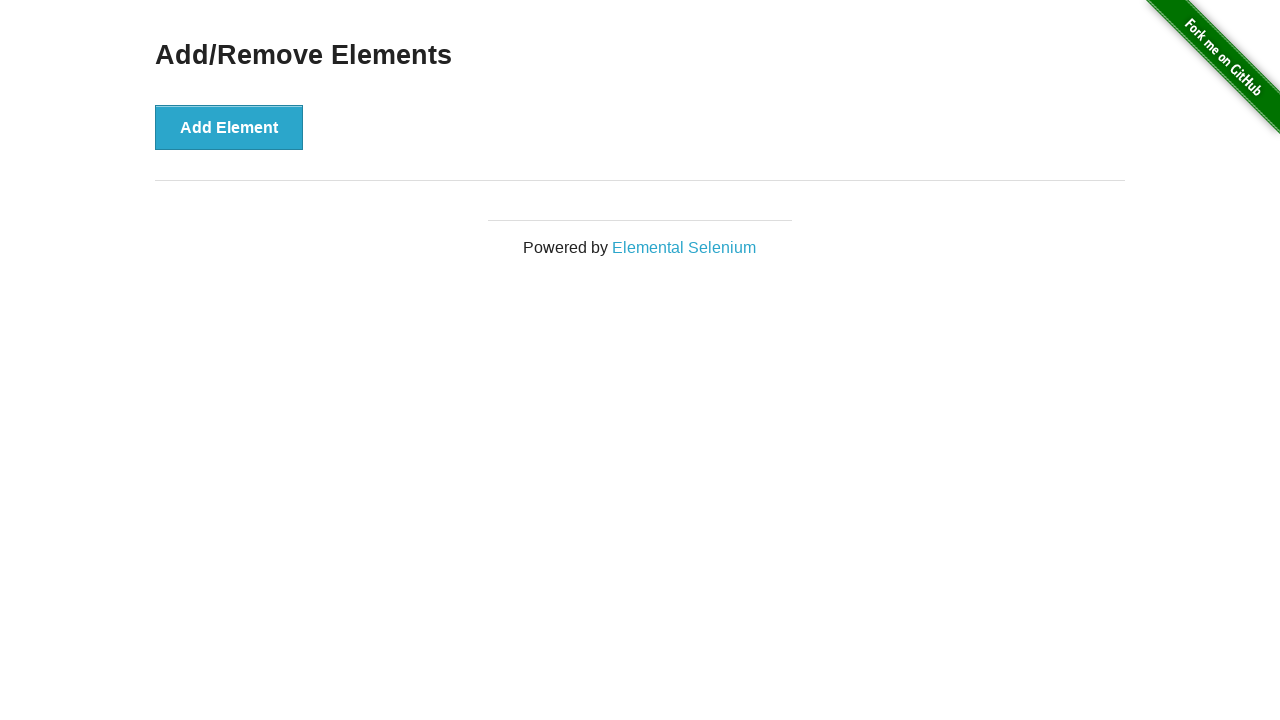

Clicked Add Element button at (229, 127) on xpath=//button[@onclick='addElement()']
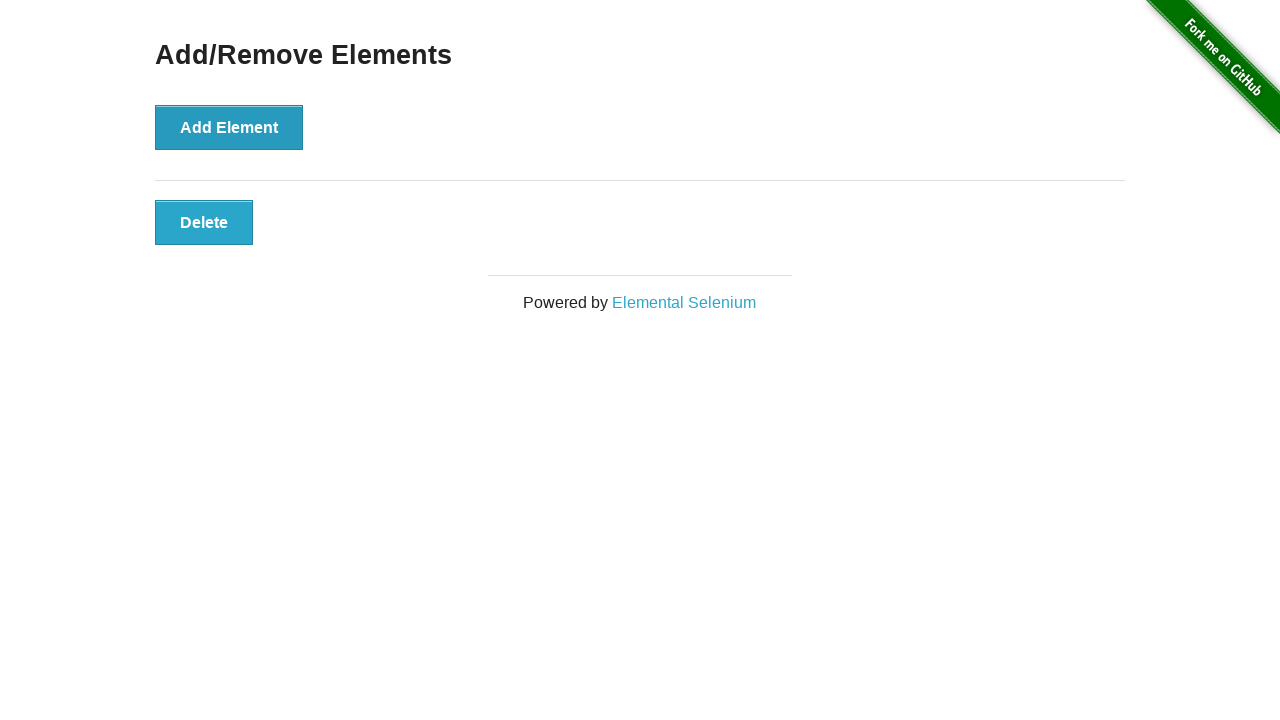

Located Delete button element
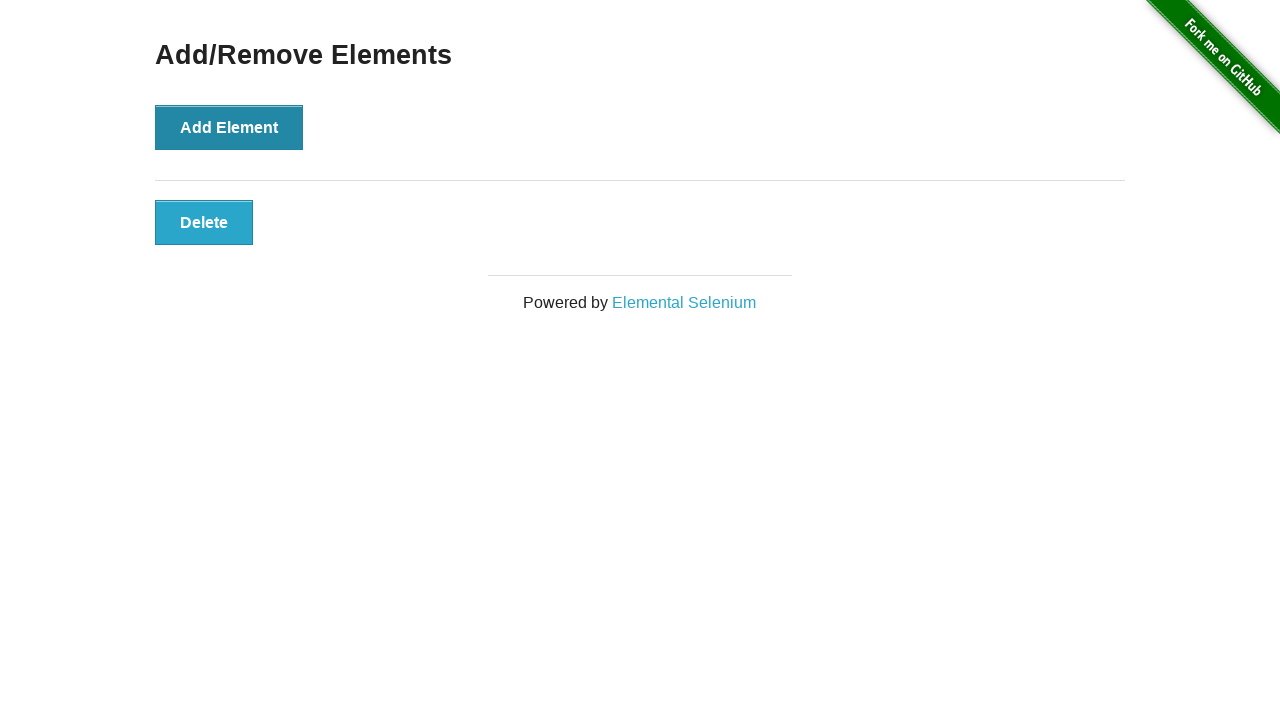

Verified Delete button is visible
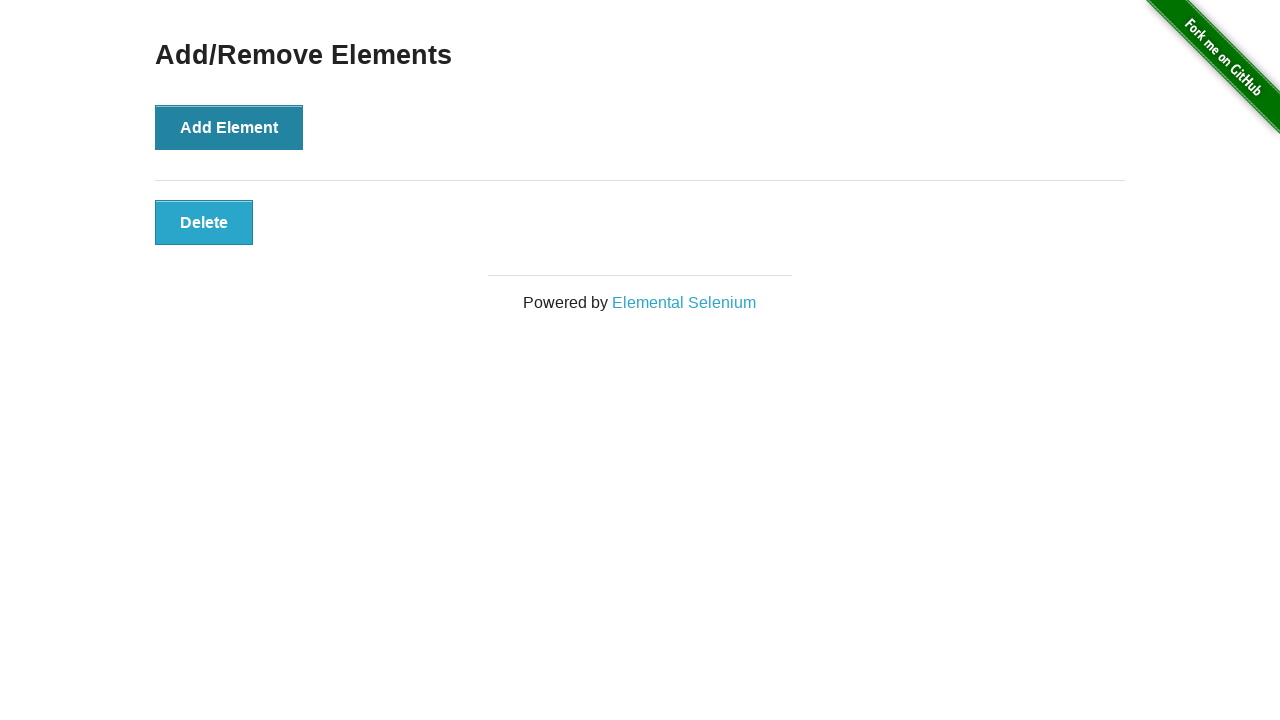

Clicked Delete button at (204, 222) on xpath=//button[@class='added-manually']
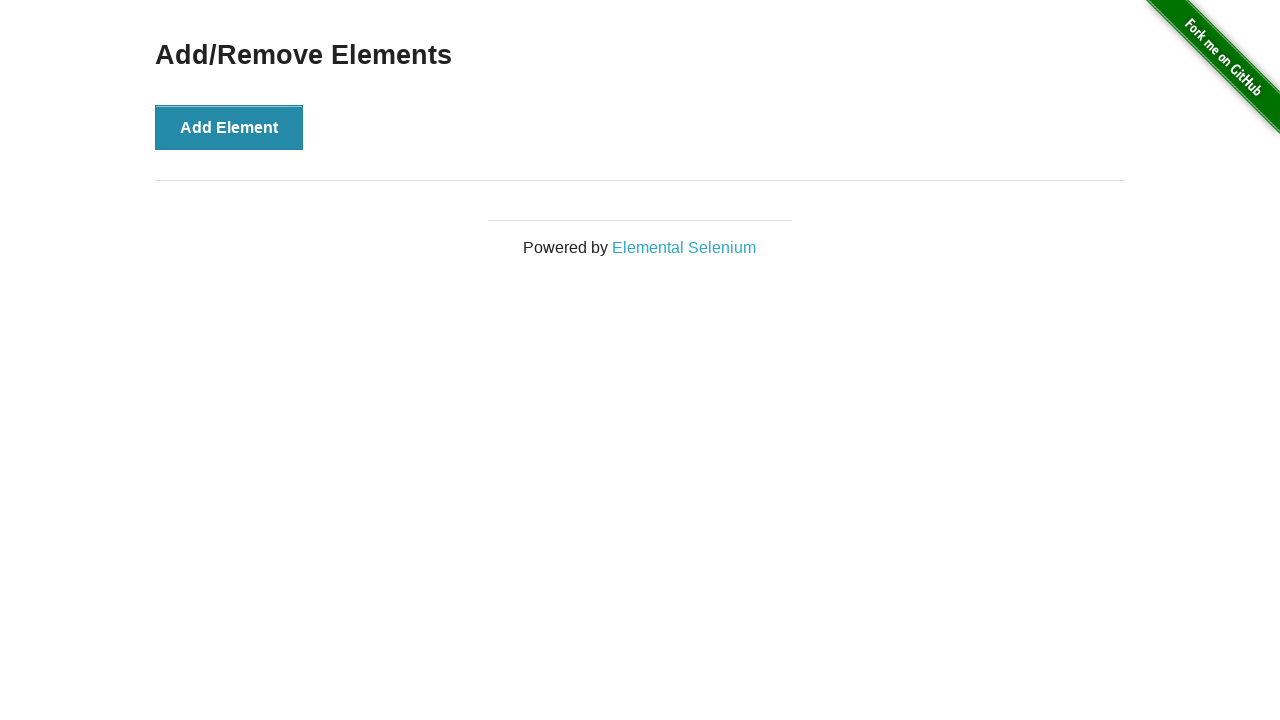

Located Add/Remove Elements heading
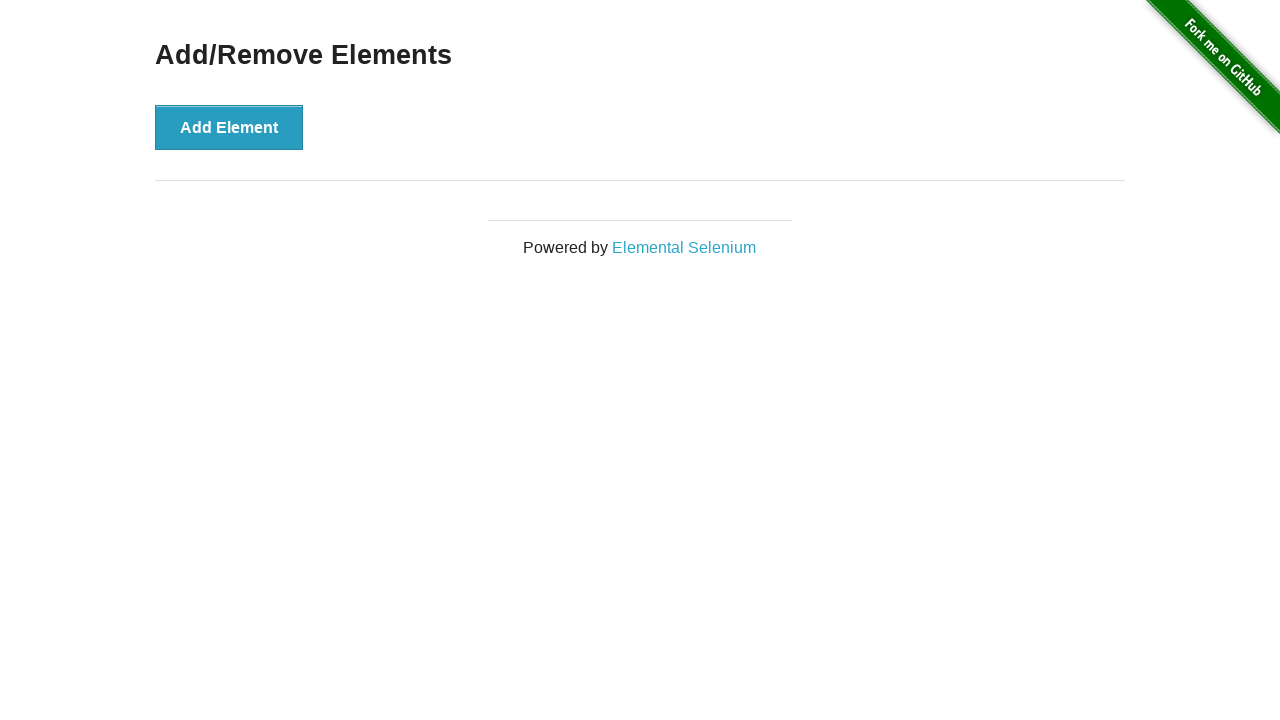

Verified Add/Remove Elements heading is still visible after deleting element
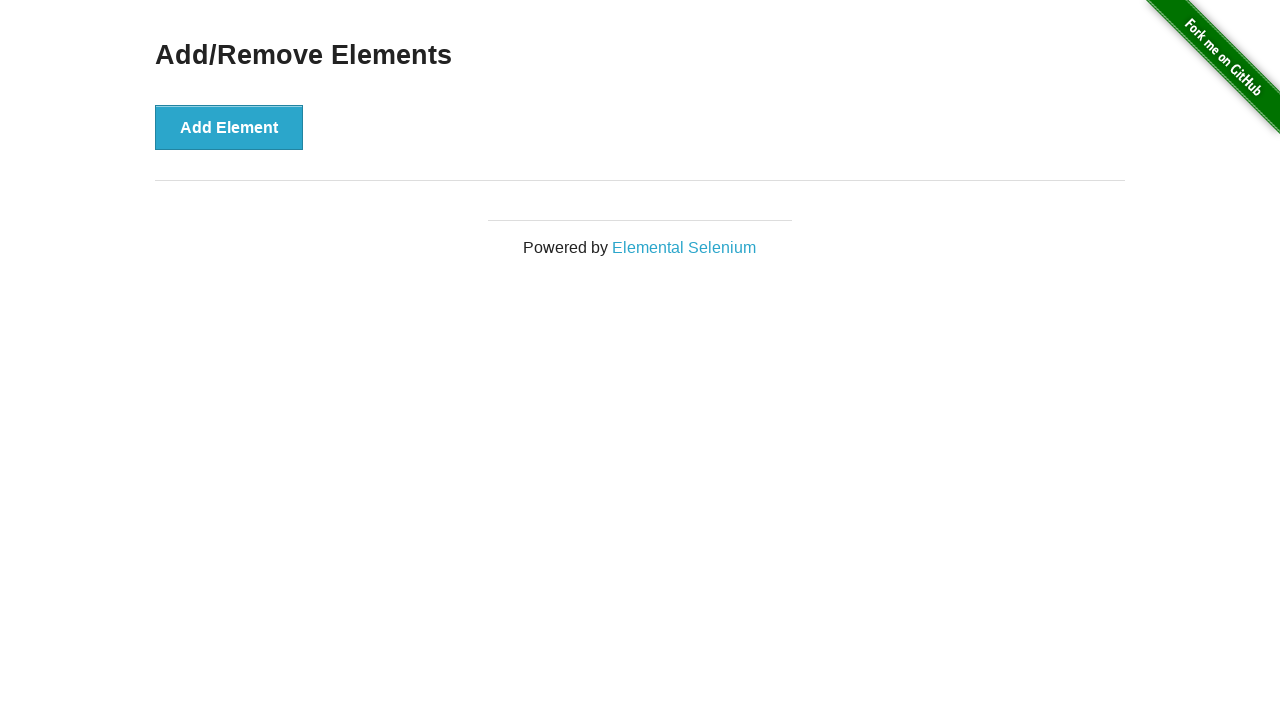

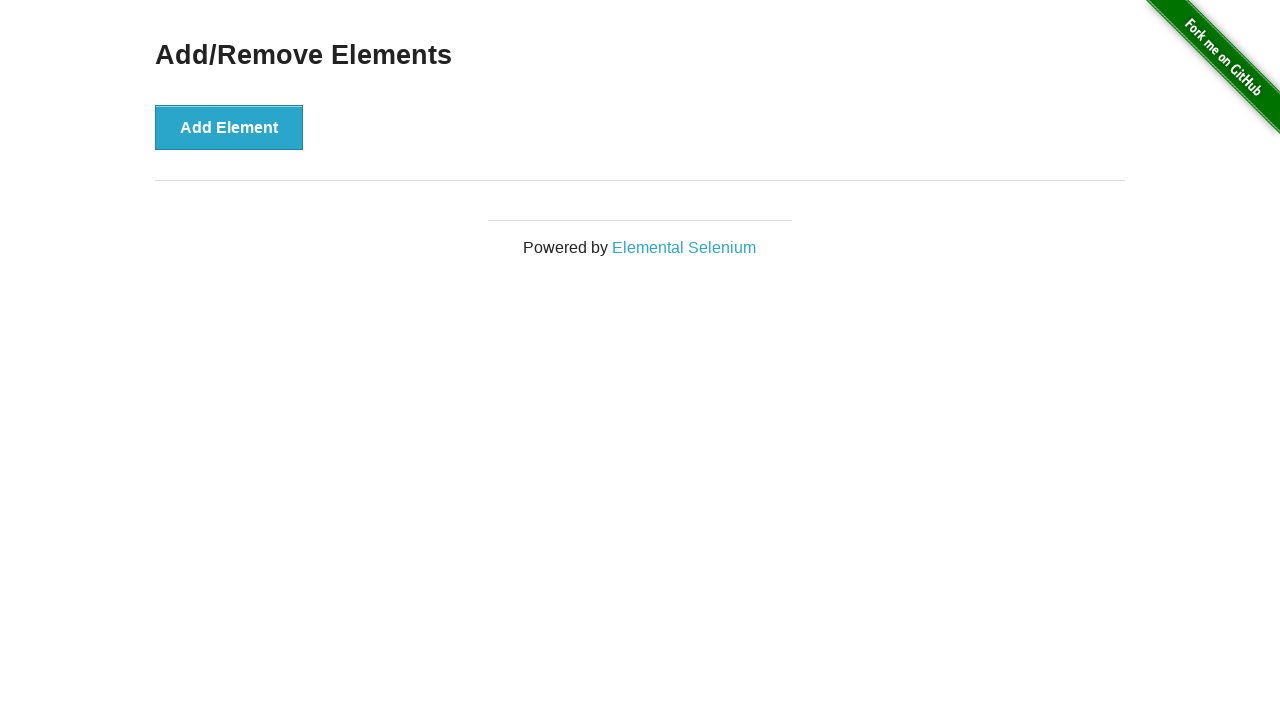